Tests a simple JavaScript alert by clicking a button that triggers it, verifying the alert text, and accepting it

Starting URL: https://letcode.in/alert

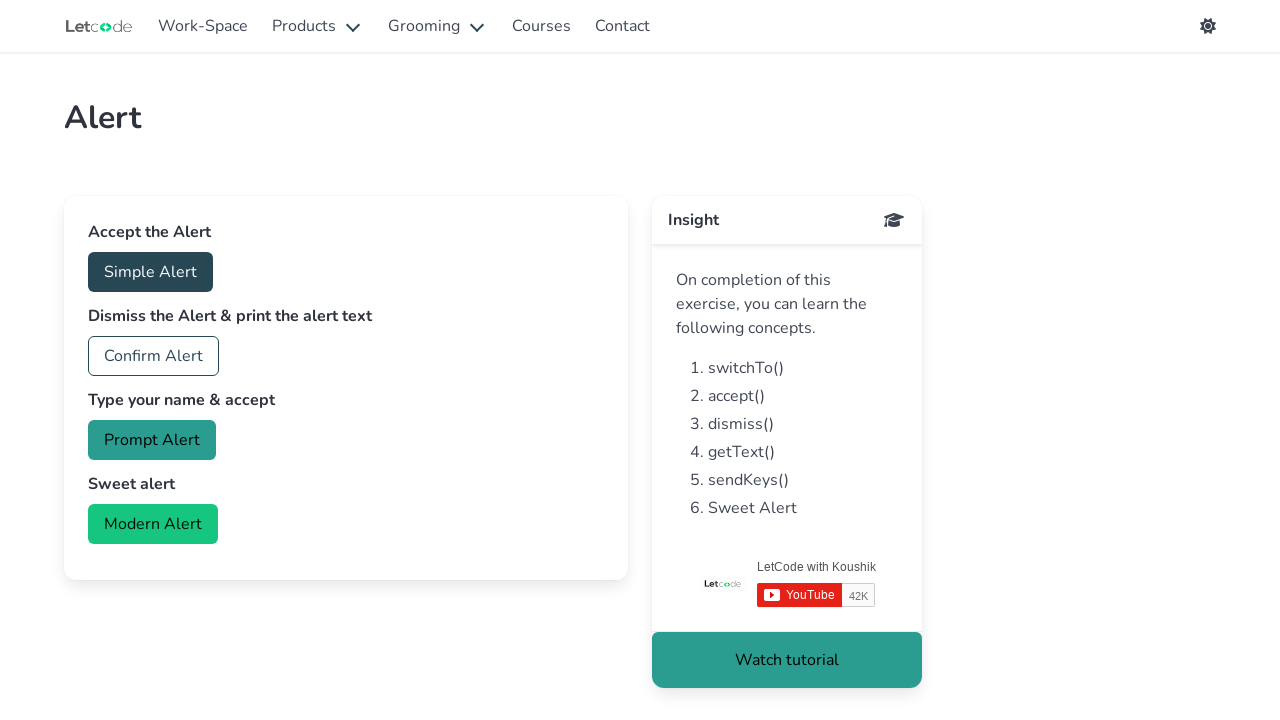

Clicked the simple alert button at (150, 272) on #accept
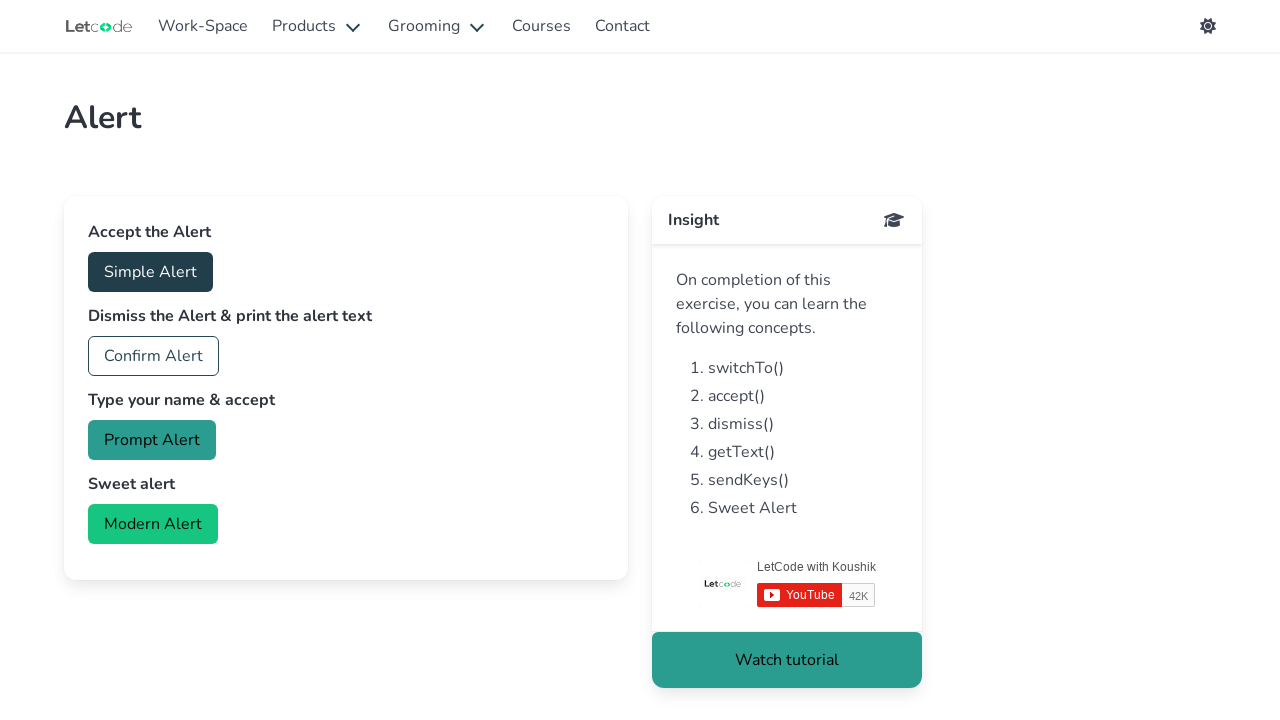

Registered dialog handler to accept alerts
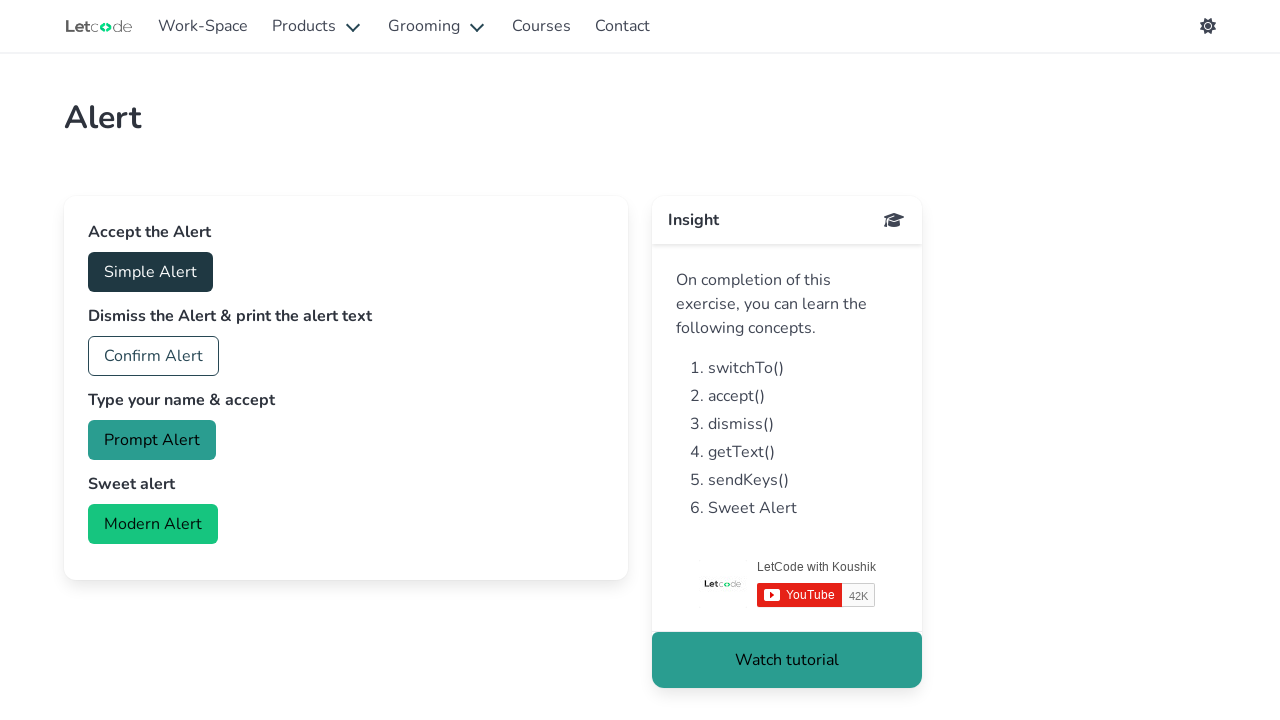

Clicked the alert button again to trigger and accept the alert at (150, 272) on #accept
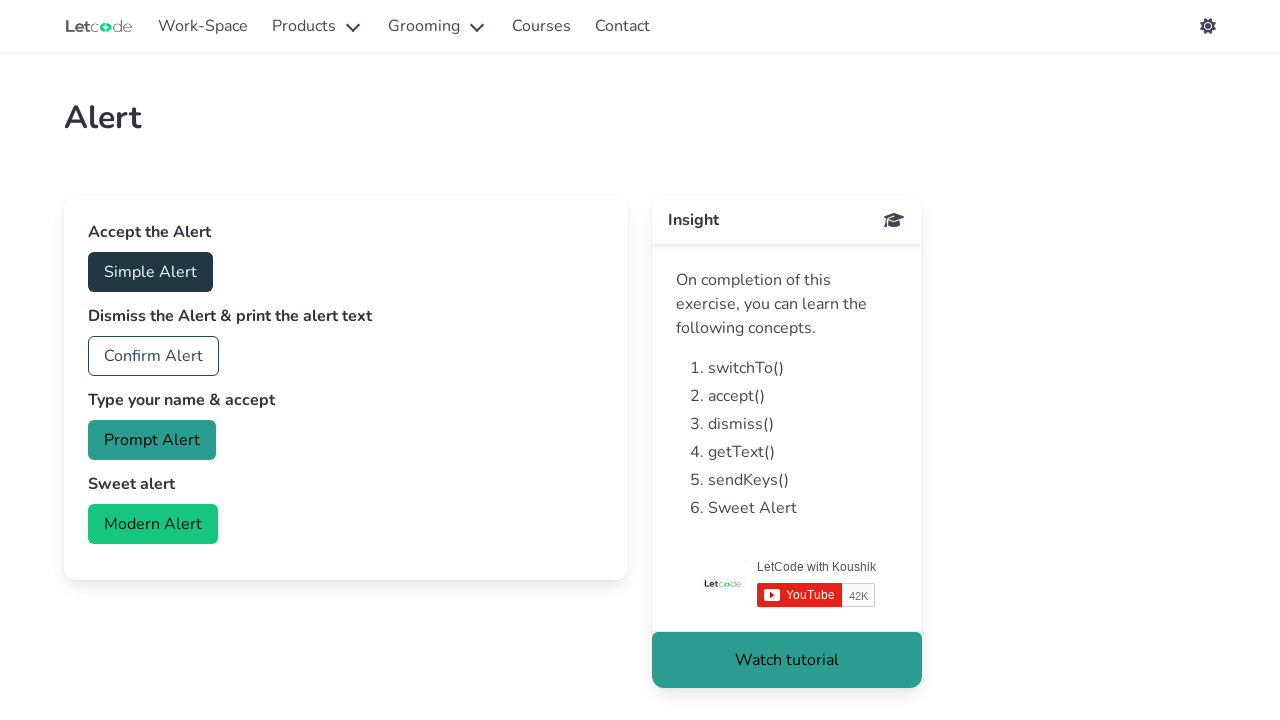

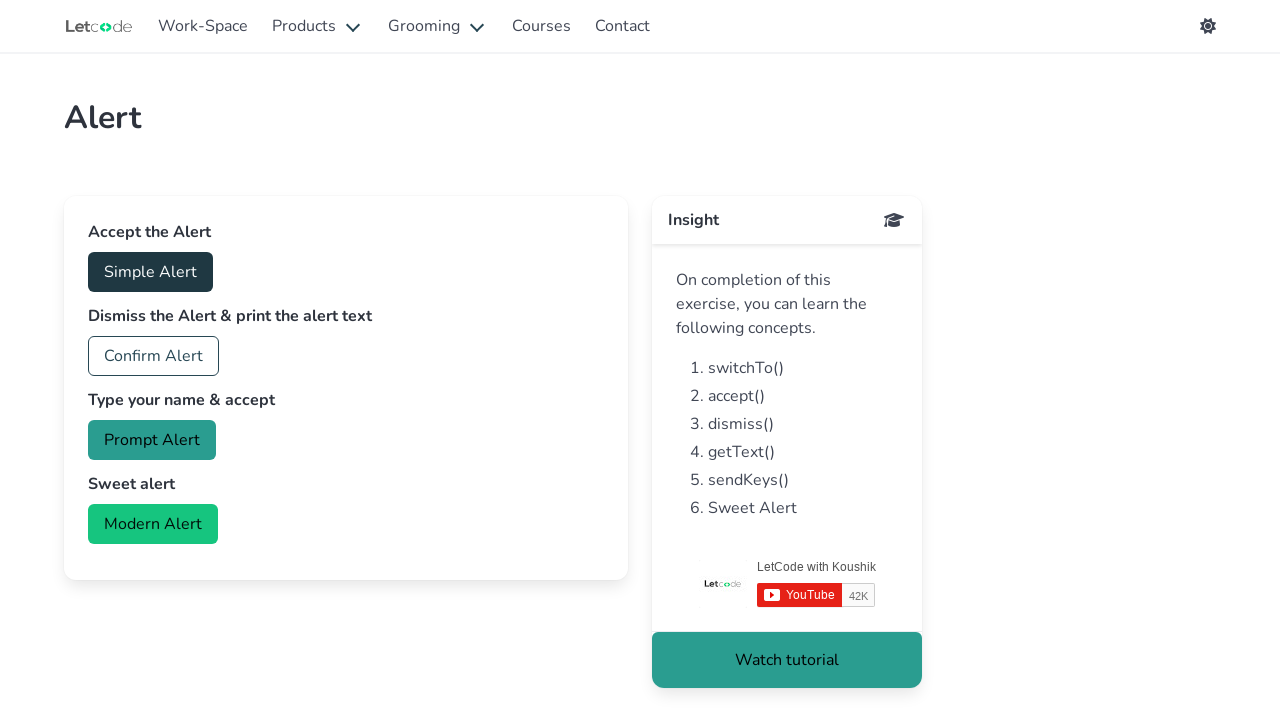